Tests browser navigation by navigating to multiple URLs and then using the back button to return to the previous page

Starting URL: http://demo.nopcommerce.com/

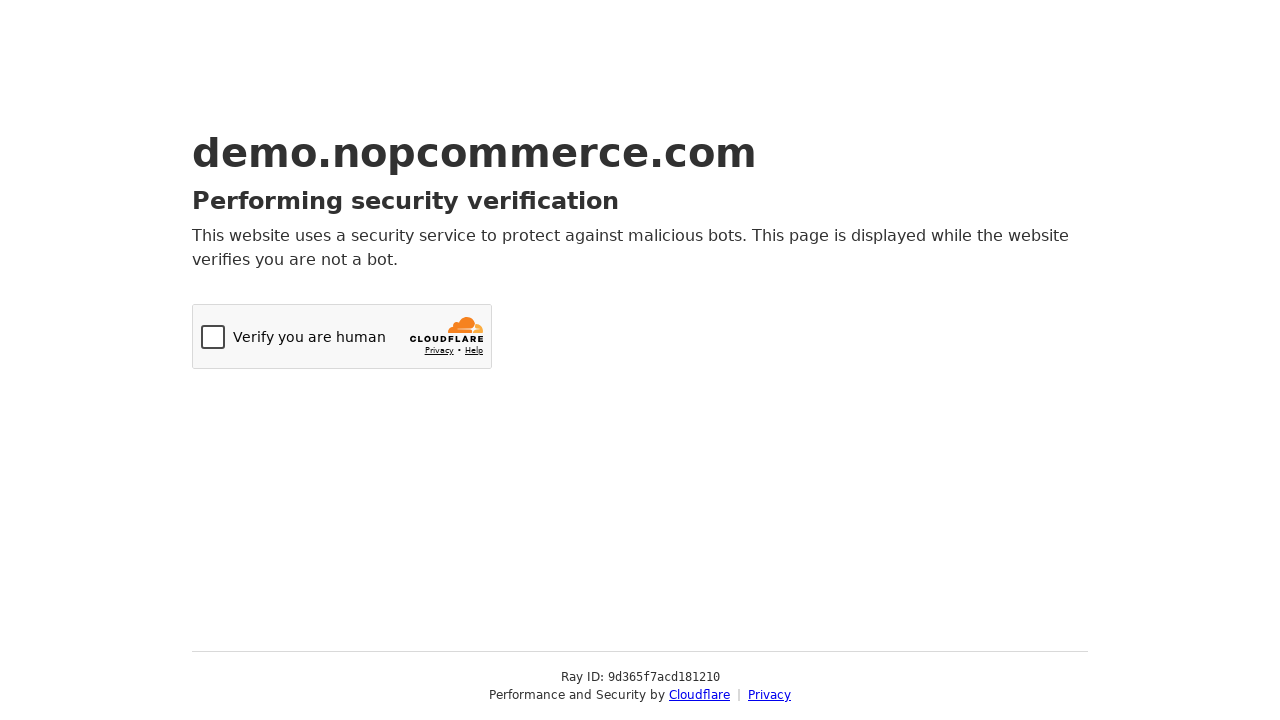

Navigated to OrangeHRM login page
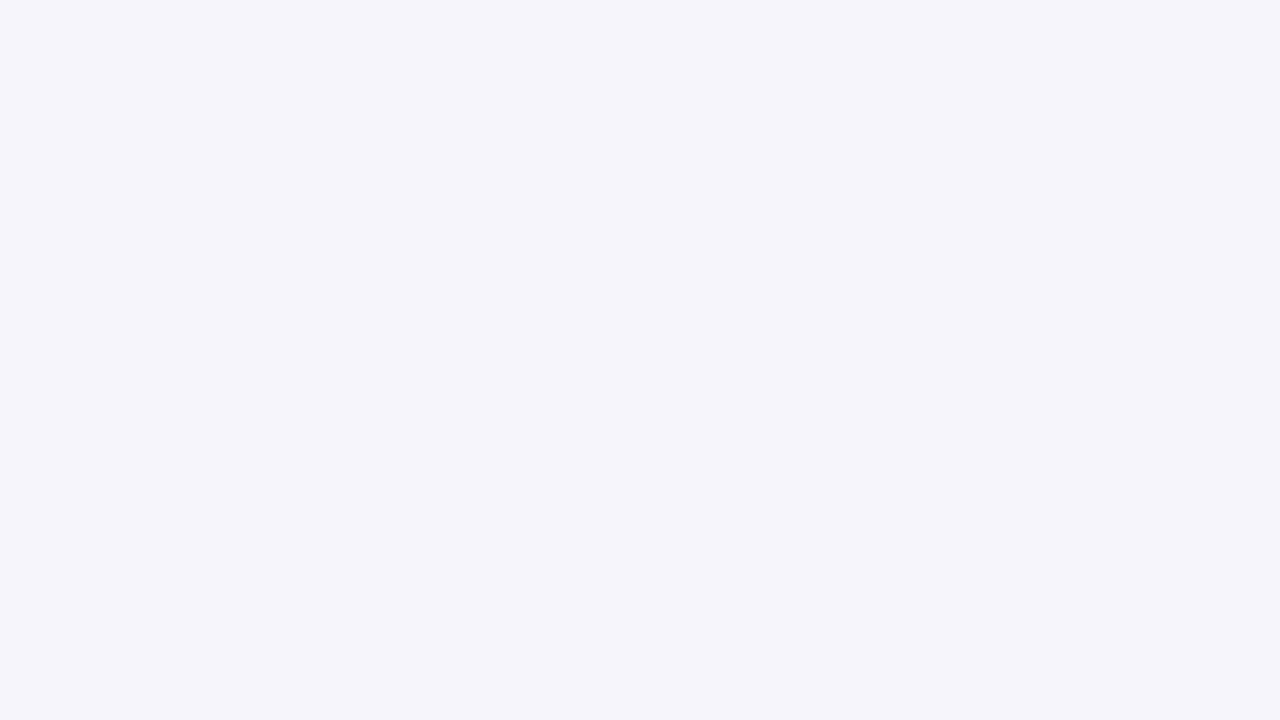

Waited 3 seconds for page to load
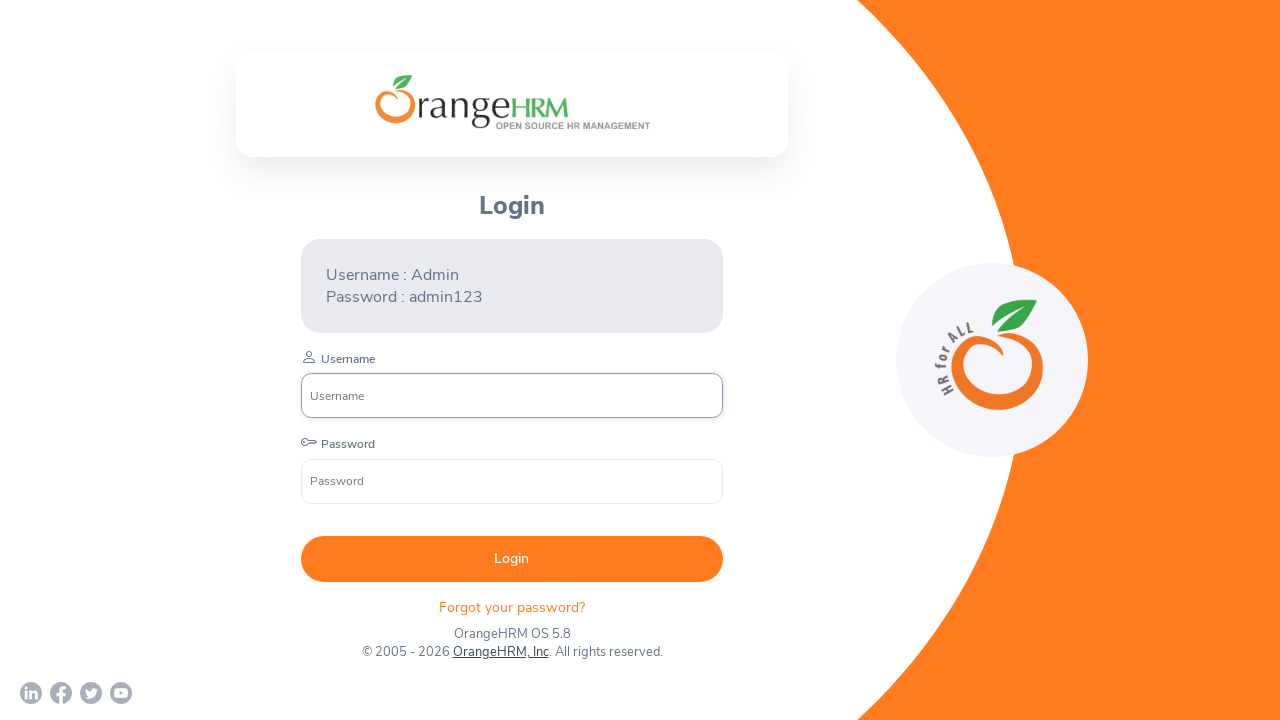

Navigated back to previous URL using back button
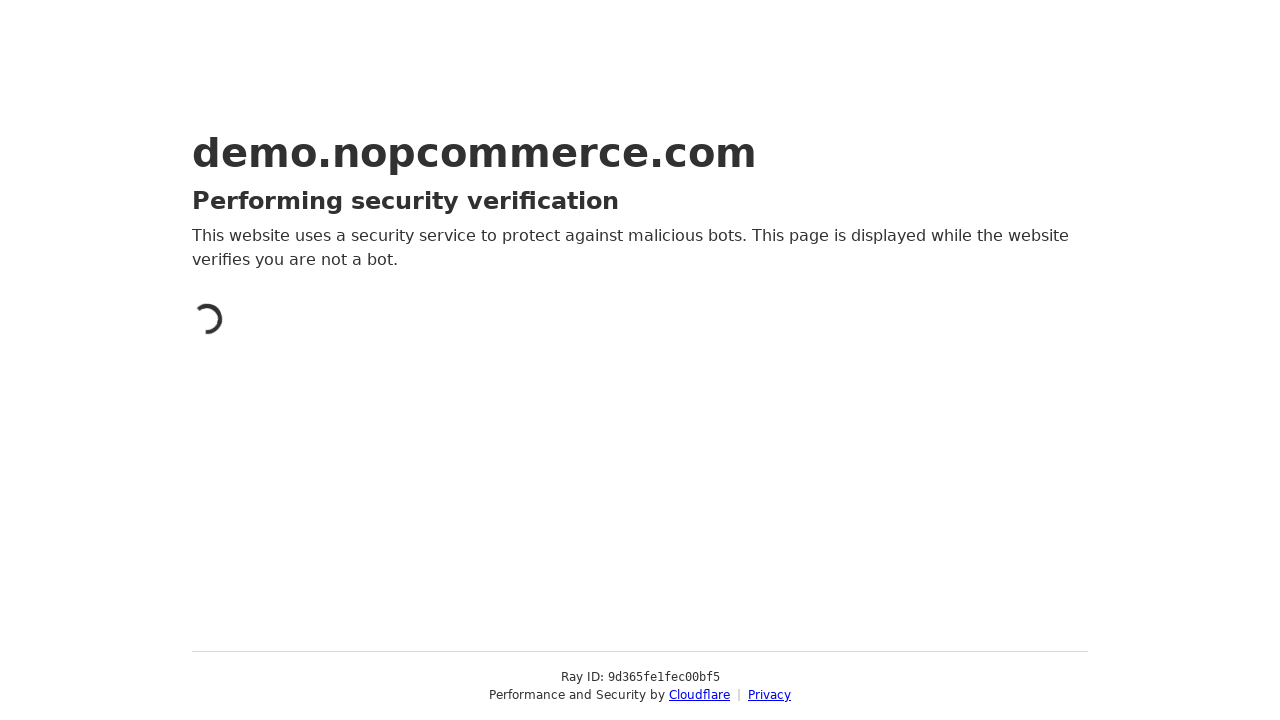

Verified current URL: https://demo.nopcommerce.com/
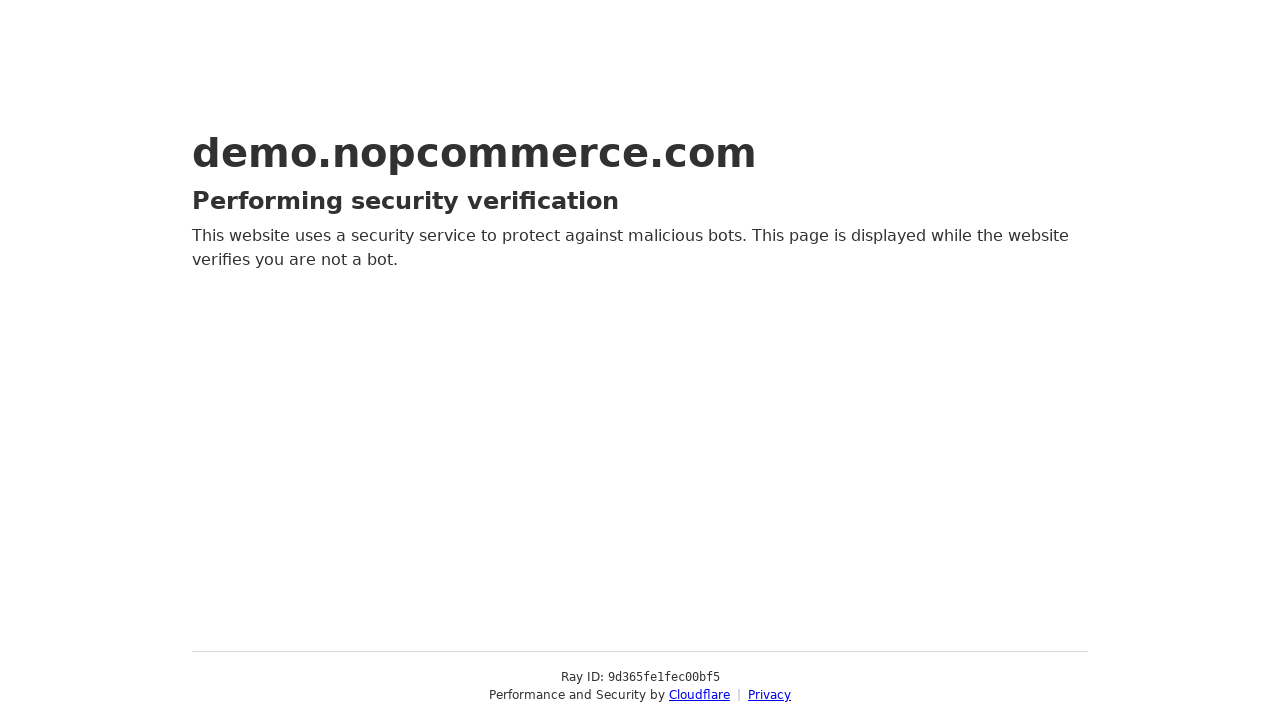

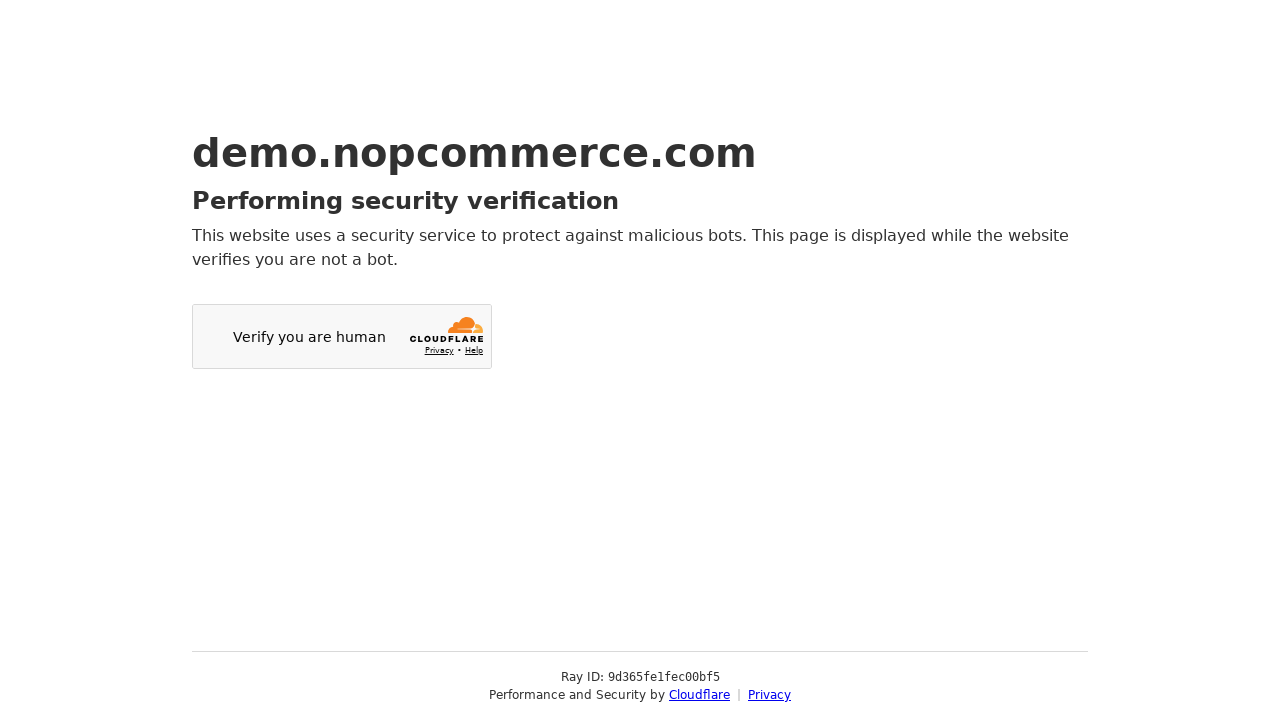